Tests checkbox selection state by navigating to Checkboxes page and verifying which checkboxes are selected

Starting URL: http://the-internet.herokuapp.com/

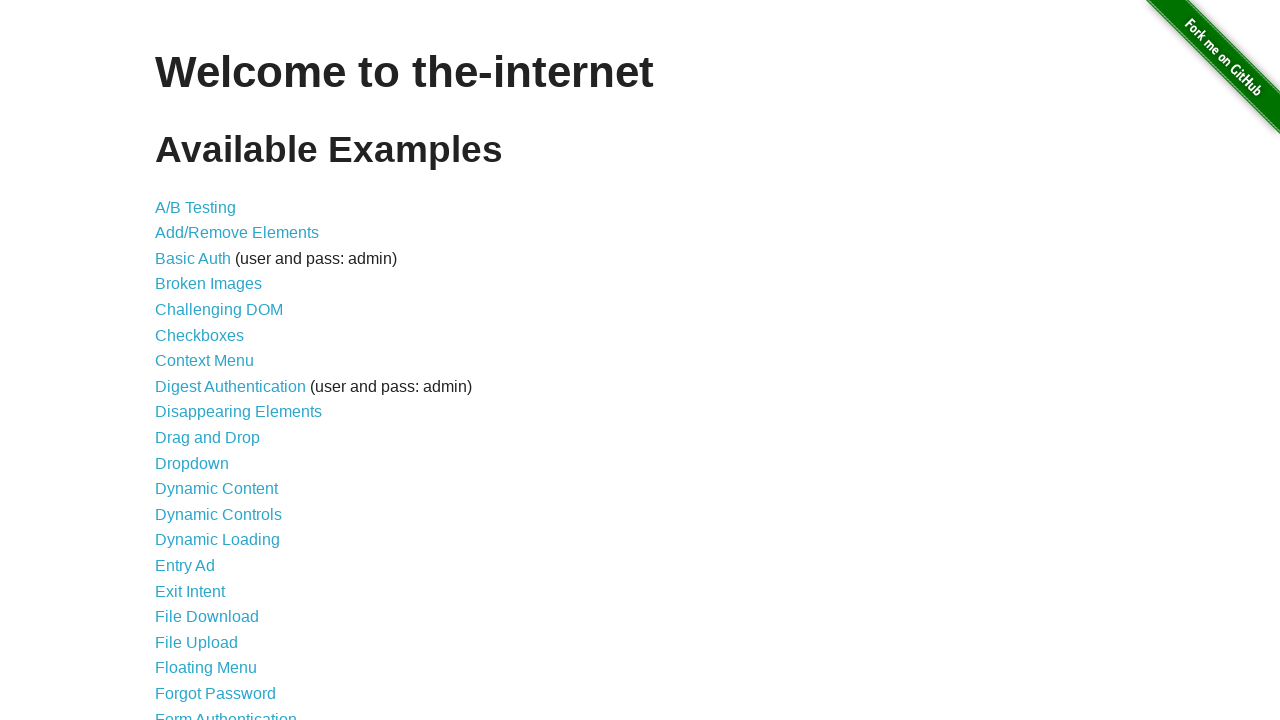

Clicked on Checkboxes link to navigate to checkboxes page at (200, 335) on xpath=//a[contains(text(),'Checkboxes')]
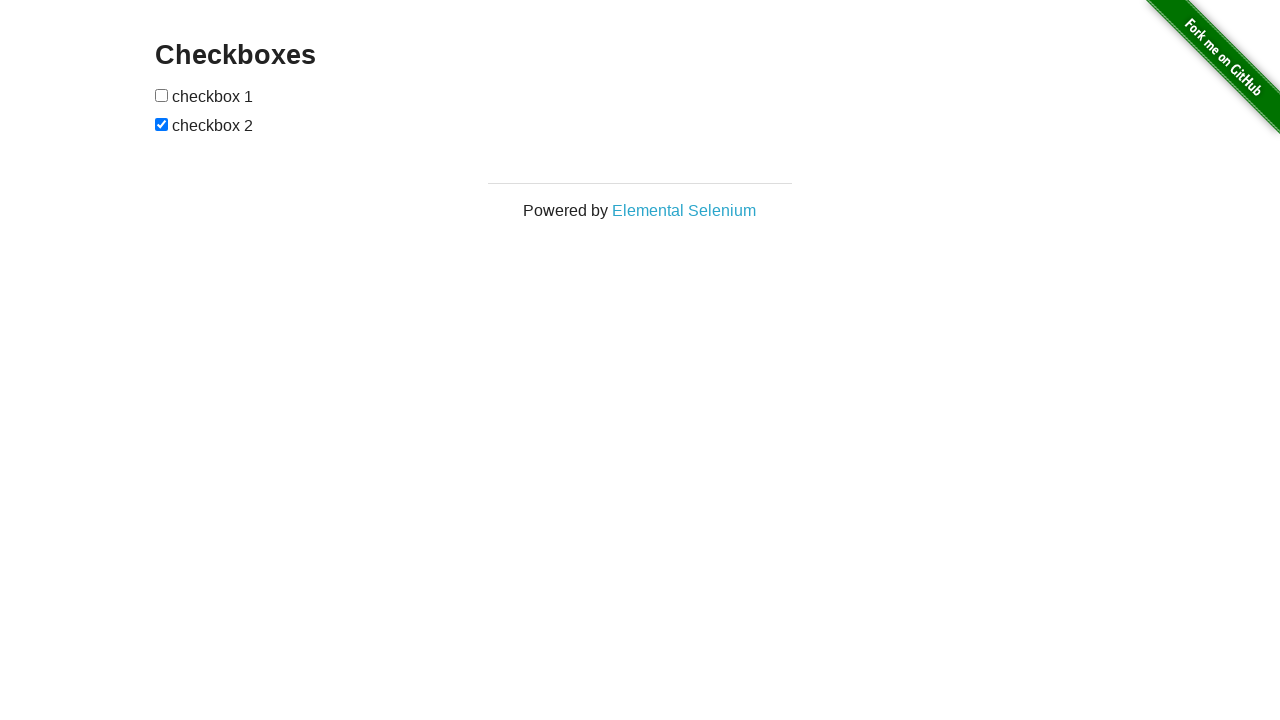

Waited for first checkbox to become visible
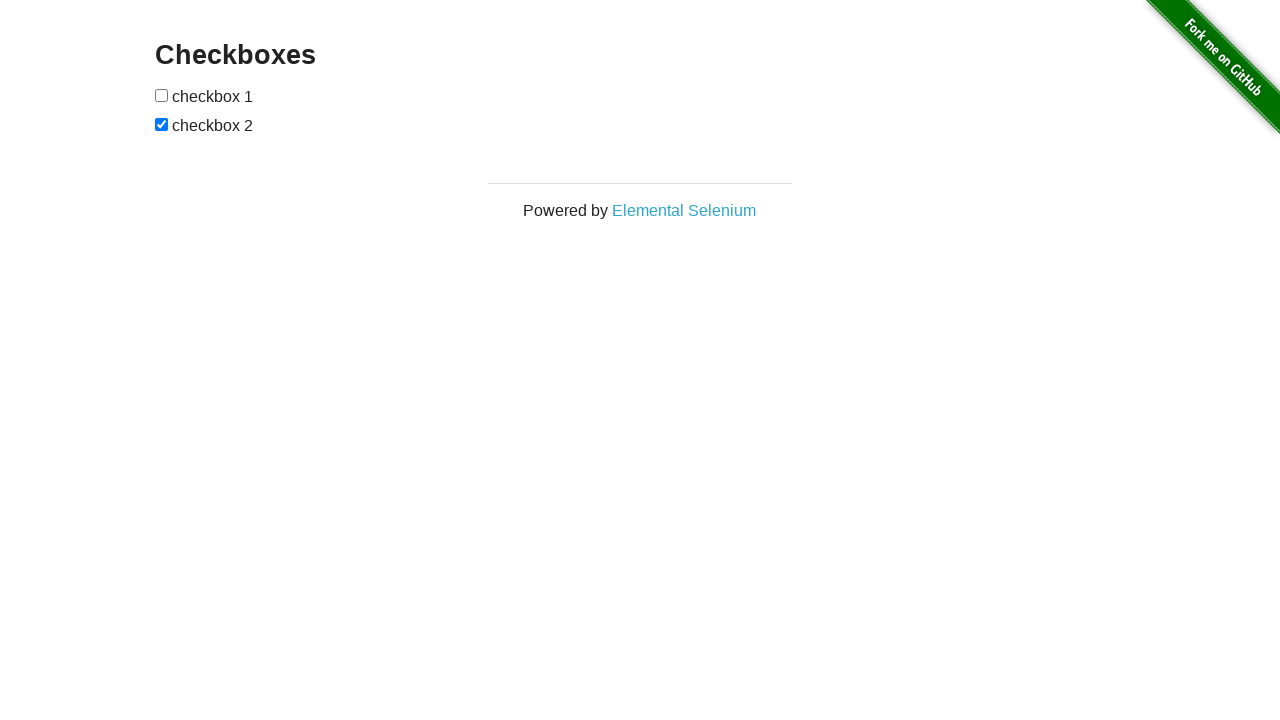

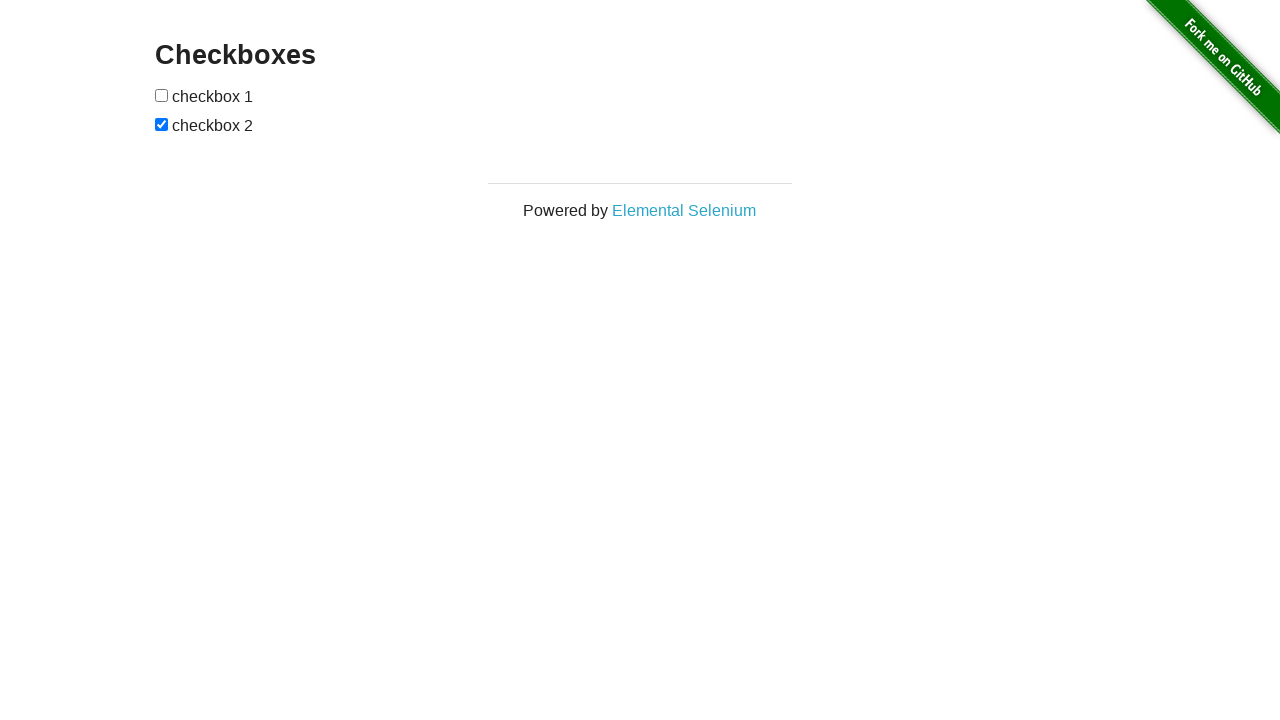